Tests double-click functionality on a button element on the Test Automation Practice blog

Starting URL: https://testautomationpractice.blogspot.com/

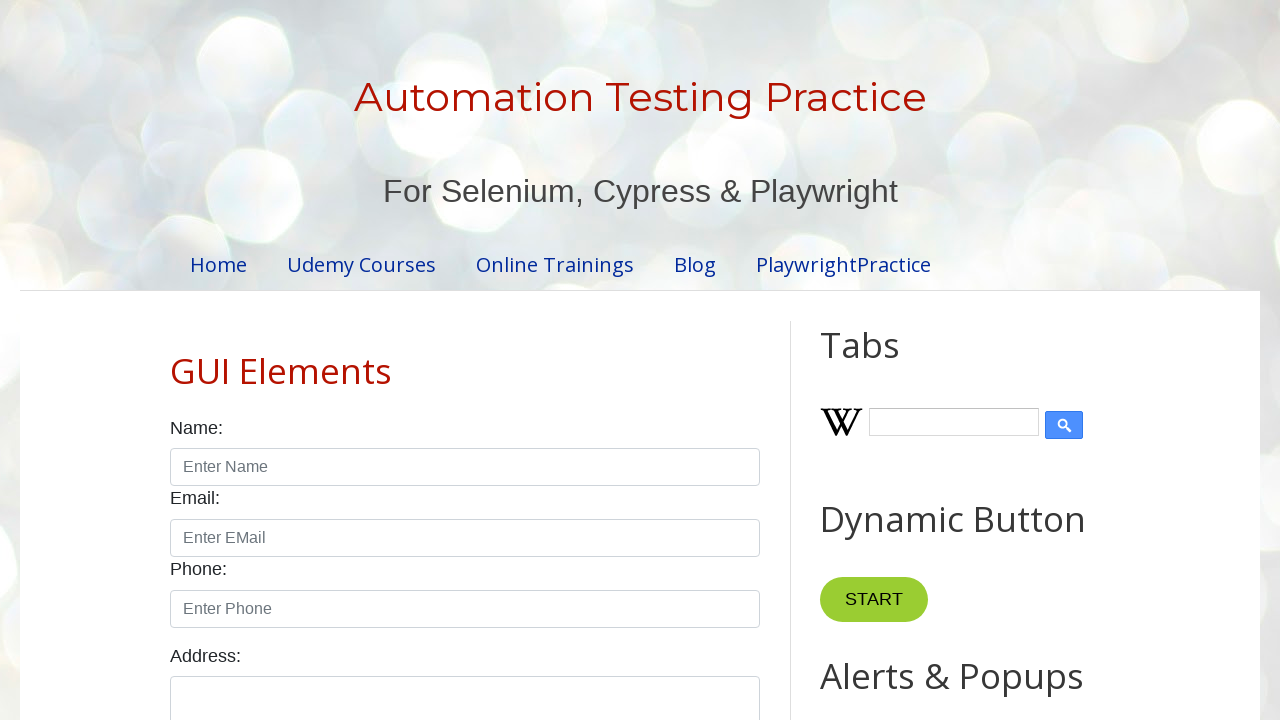

Located button element with XPath //*[@id='HTML10']/div[1]/button
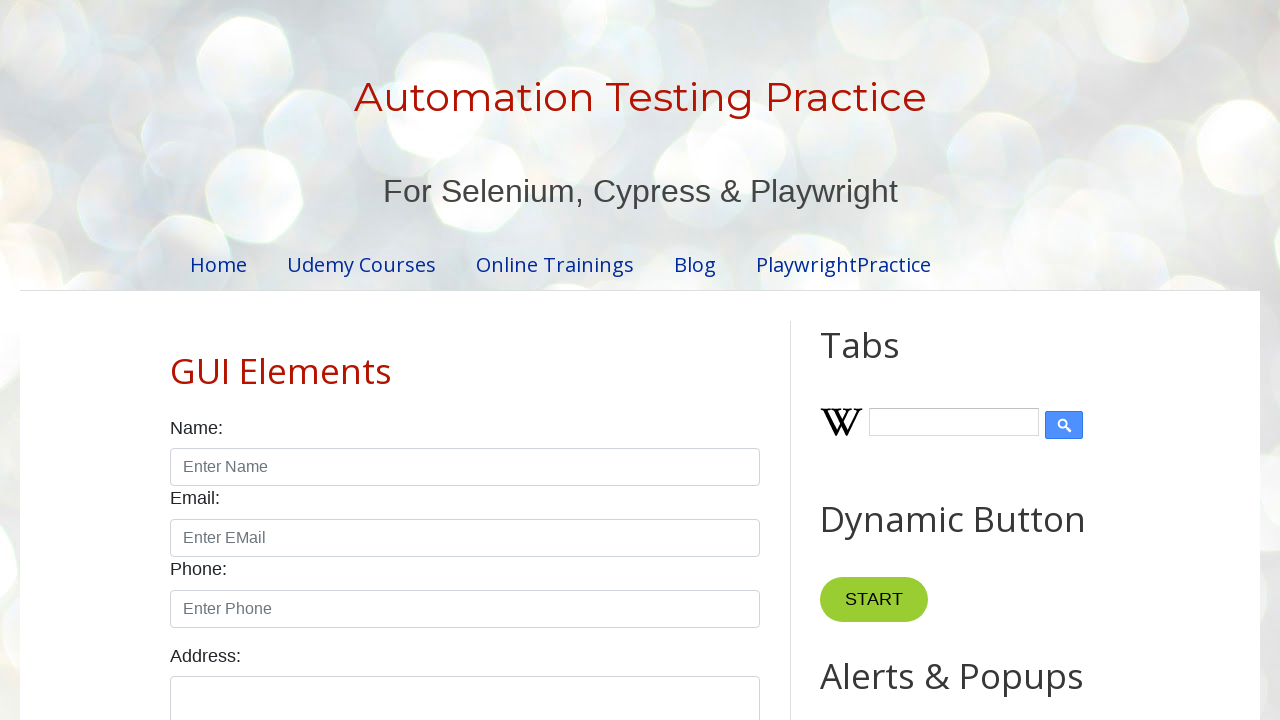

Performed double-click action on button element at (885, 360) on xpath=//*[@id='HTML10']/div[1]/button
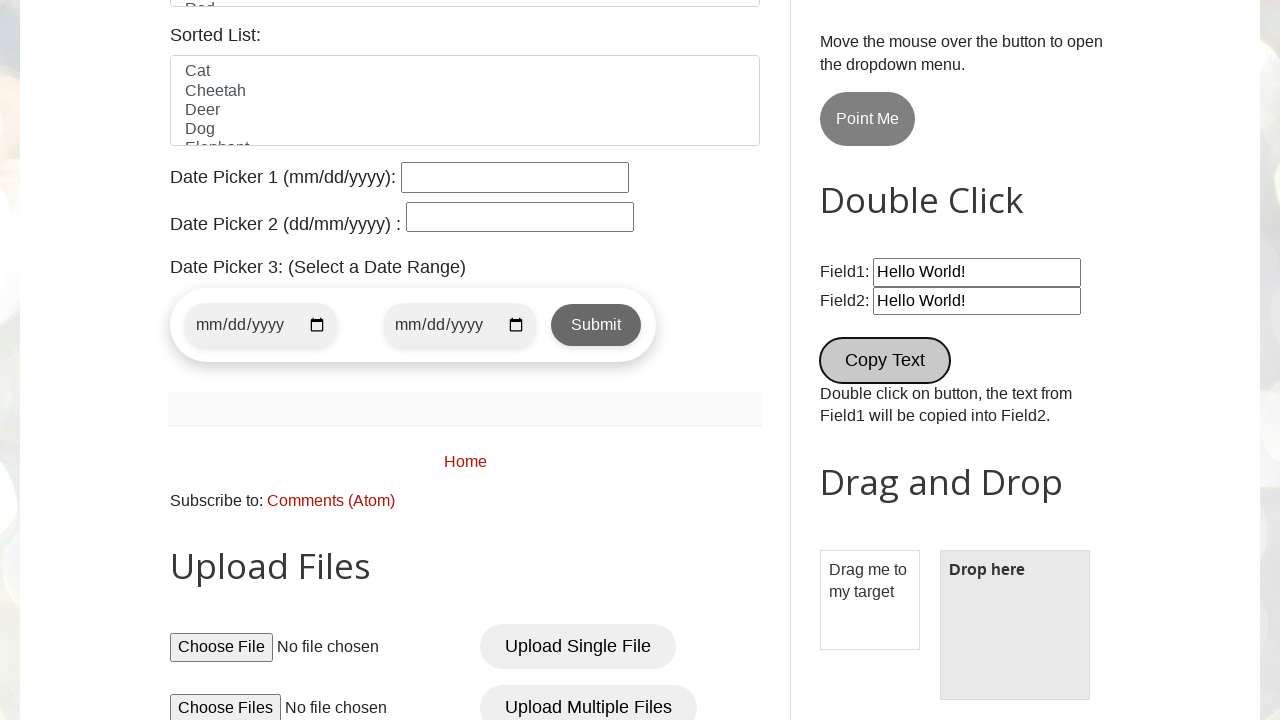

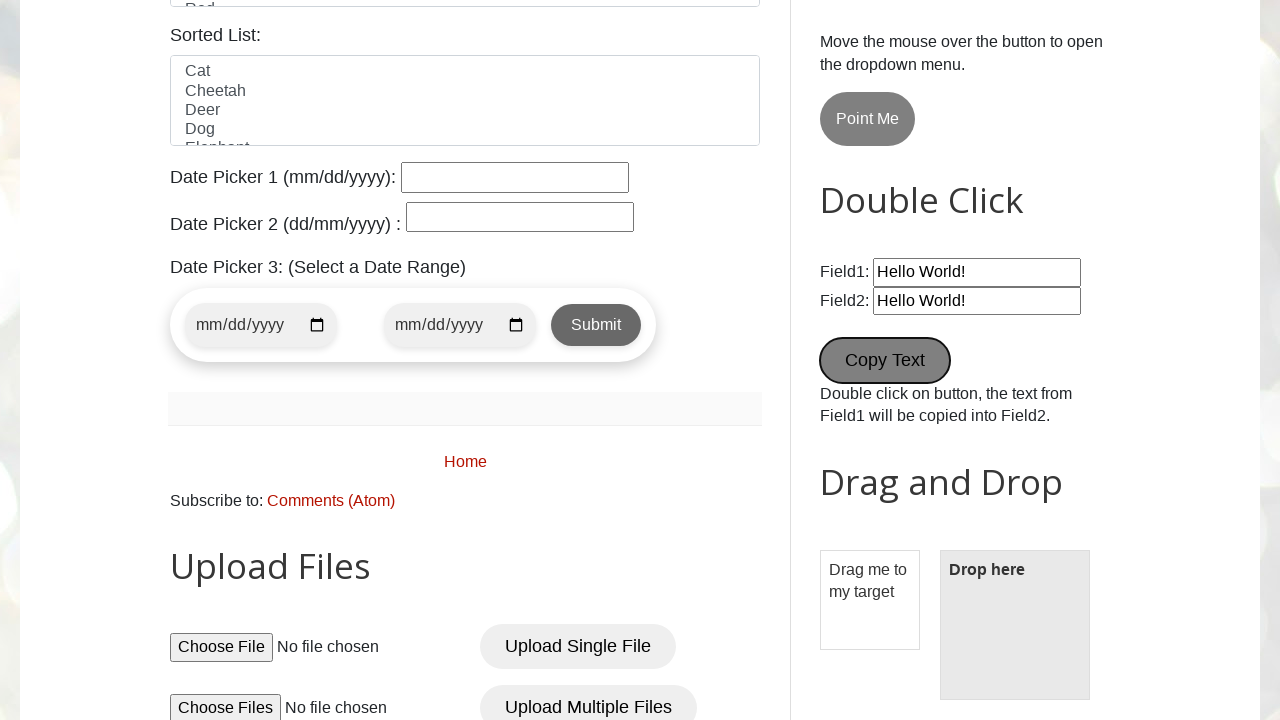